Tests browser navigation methods by visiting YouTube and testotomasyonu.com, then using back, forward, and refresh navigation commands while verifying URL and title content.

Starting URL: https://www.youtube.com/

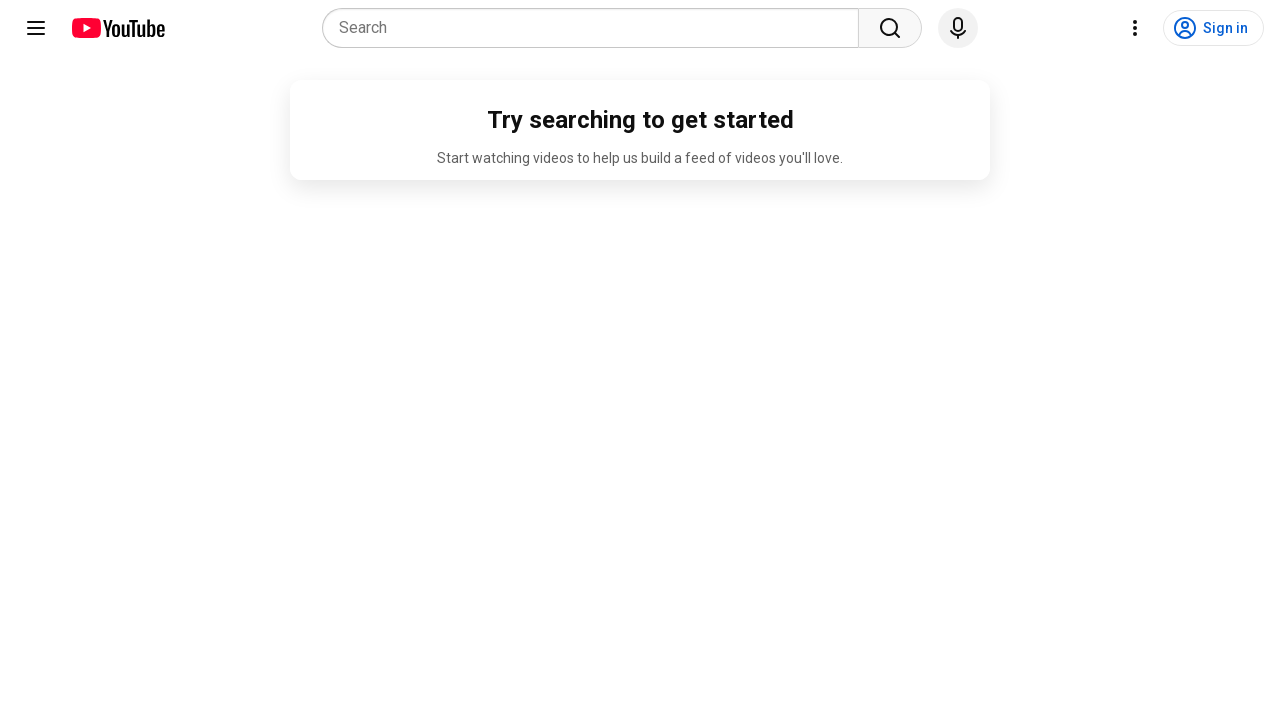

Verified YouTube URL contains 'youtube'
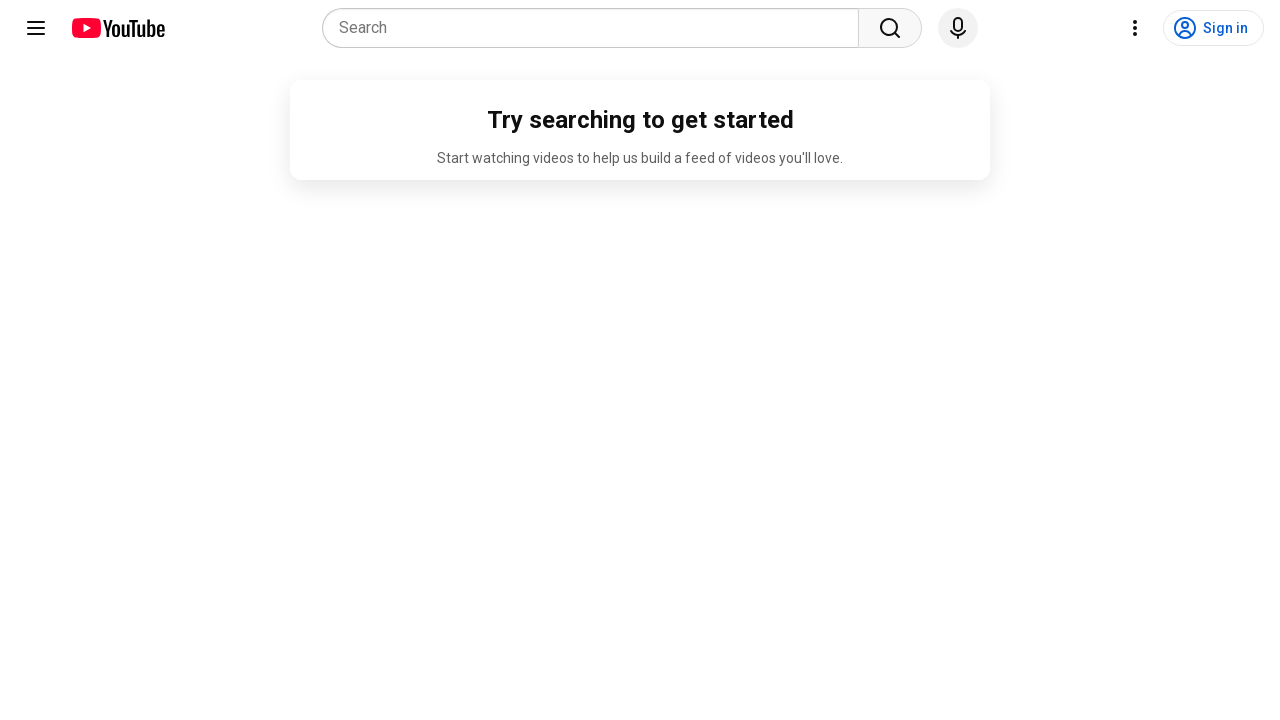

Navigated to testotomasyonu.com
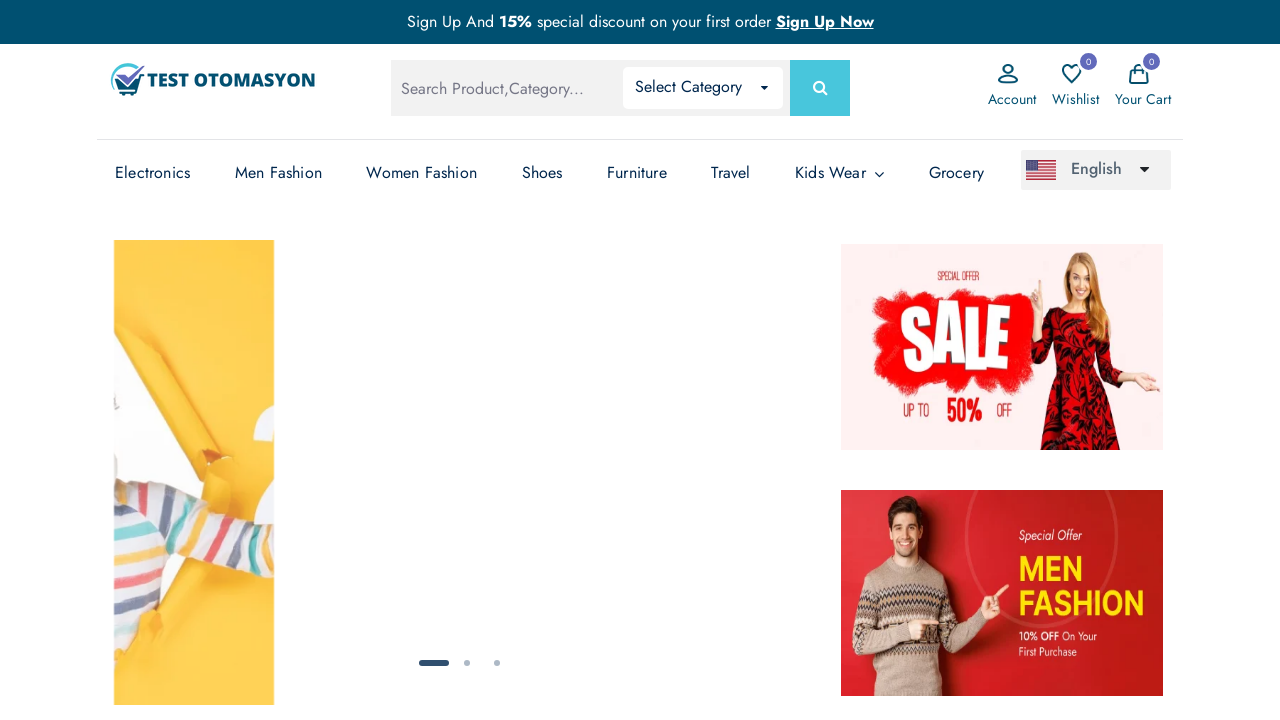

Verified page title contains 'Test Otomasyonu'
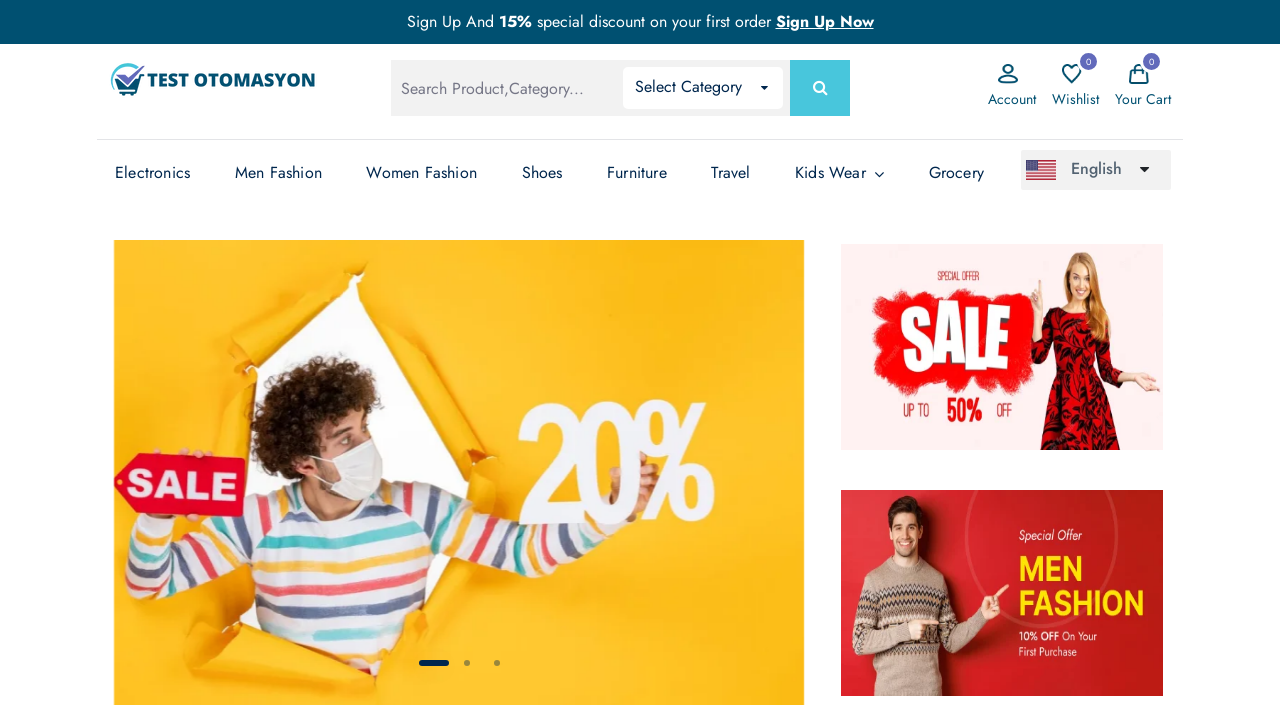

Navigated back to YouTube using browser back button
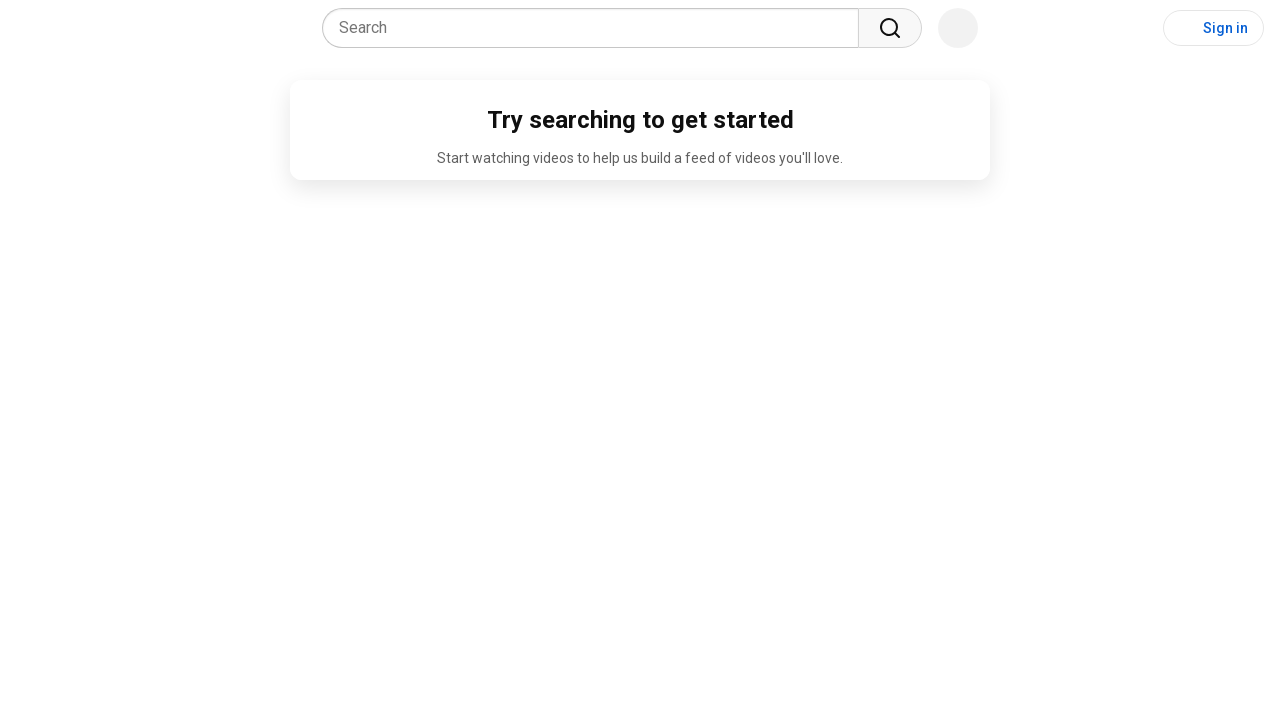

Navigated forward to testotomasyonu.com using browser forward button
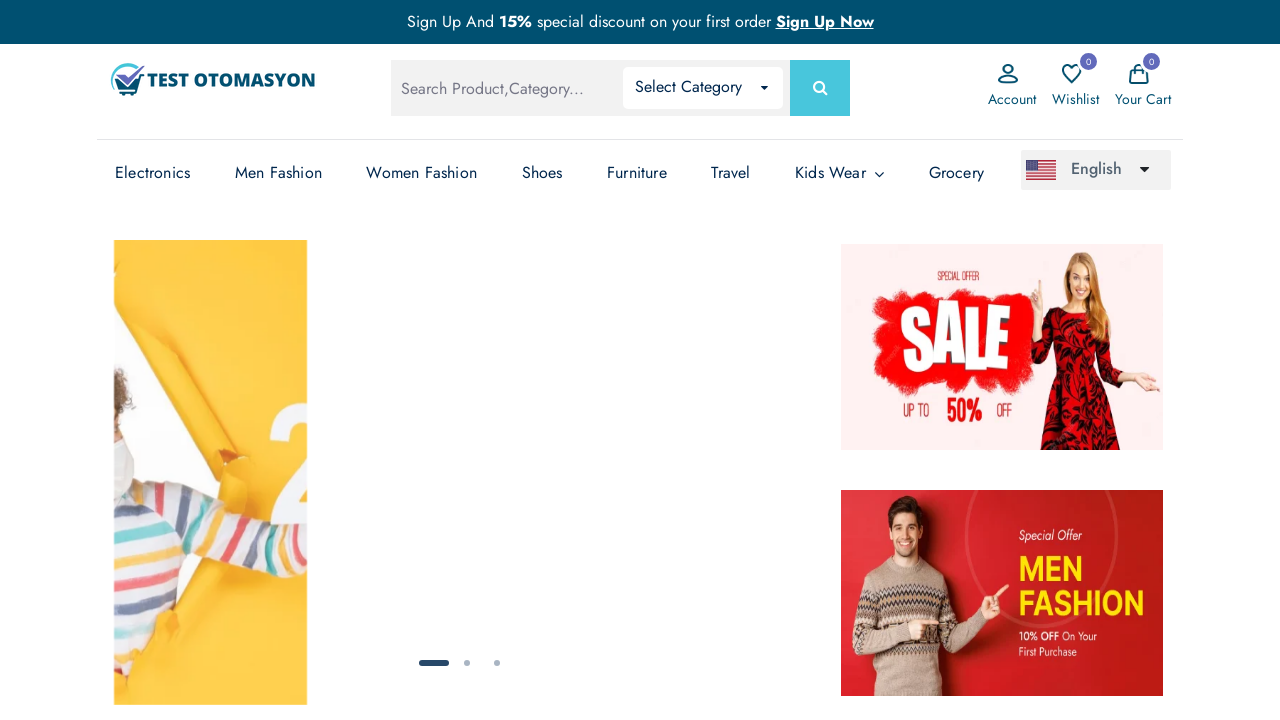

Refreshed the page
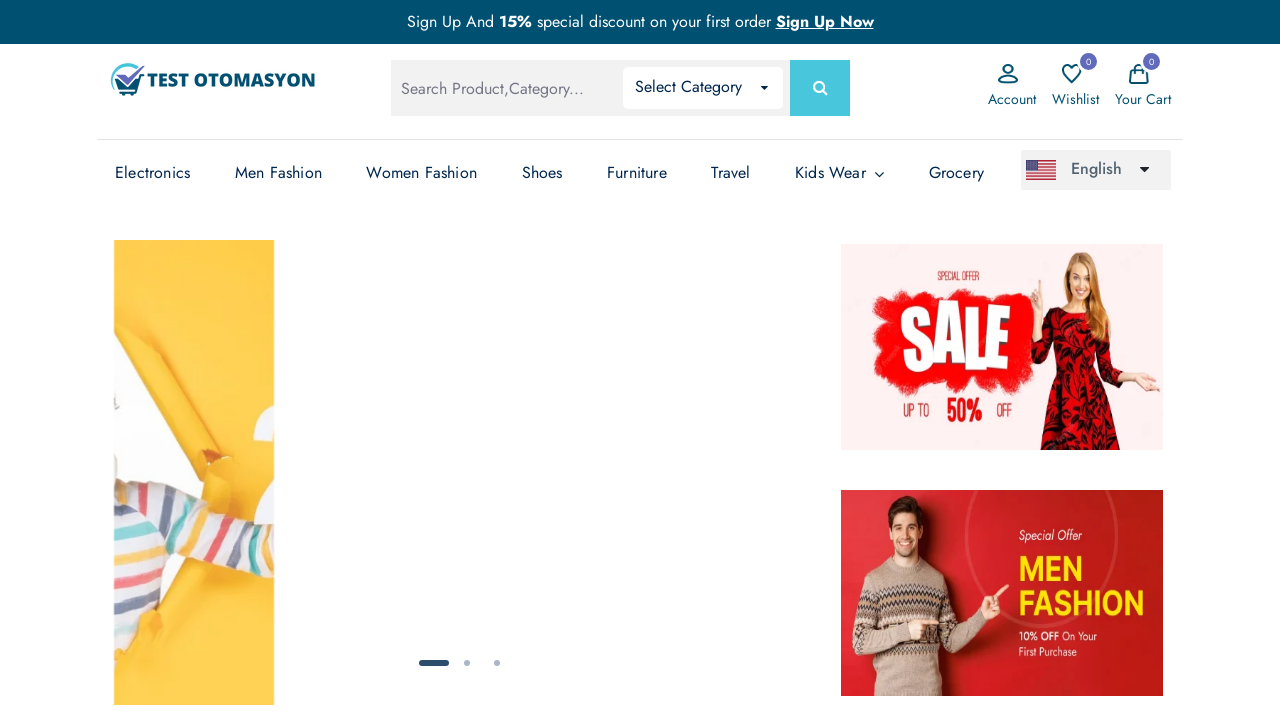

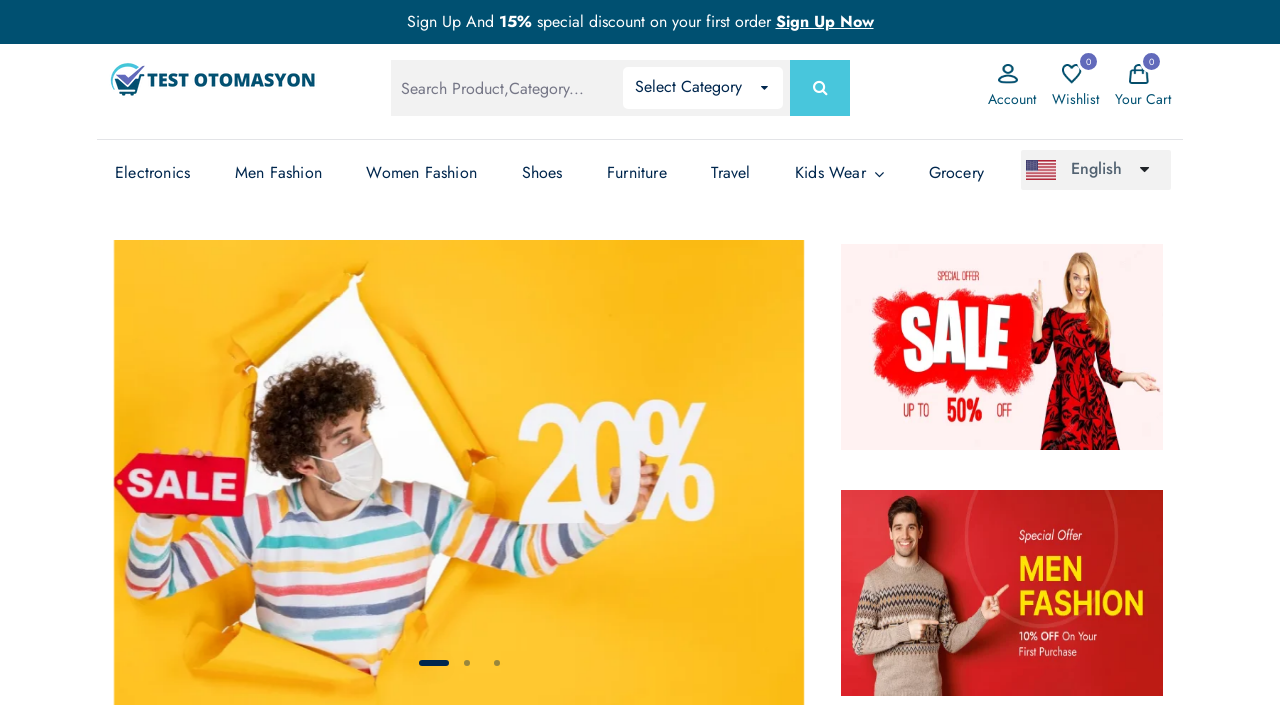